Tests calendar date picker functionality by opening the calendar widget, navigating to a specific month/year using the Next button, and selecting a specific date.

Starting URL: https://www.hyrtutorials.com/p/calendar-practice.html

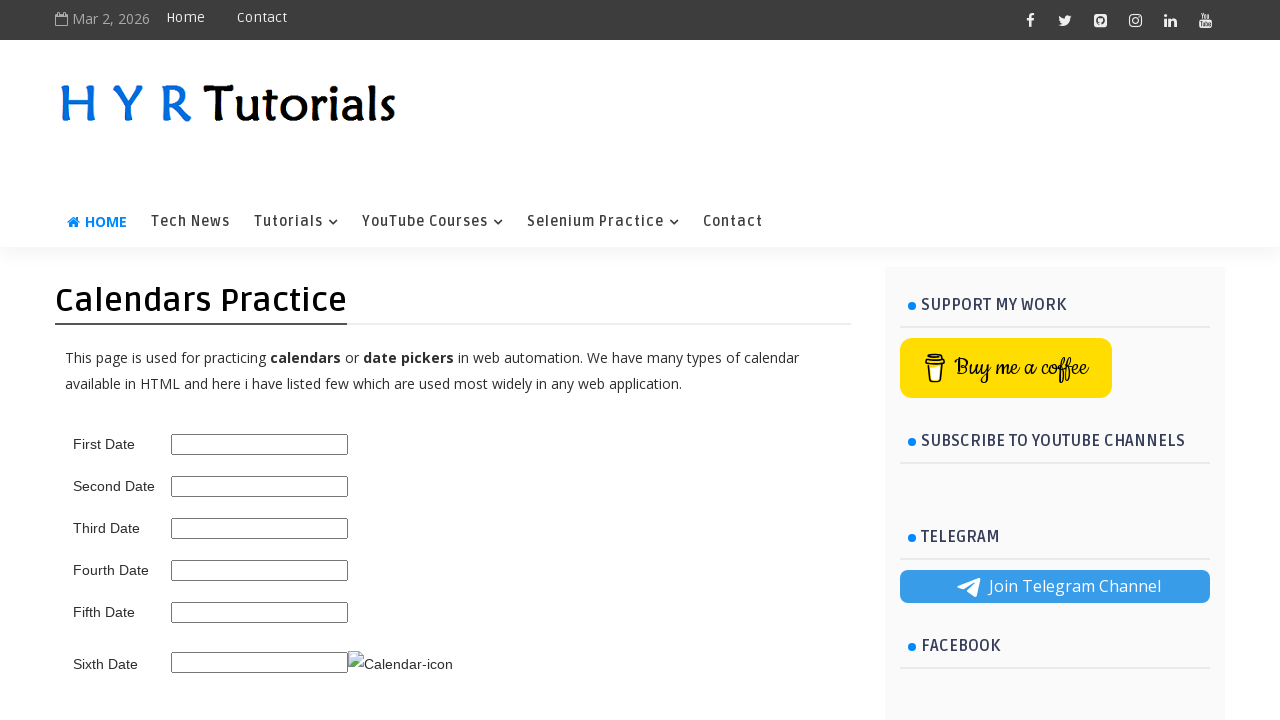

Clicked date picker trigger to open calendar widget at (400, 664) on .ui-datepicker-trigger
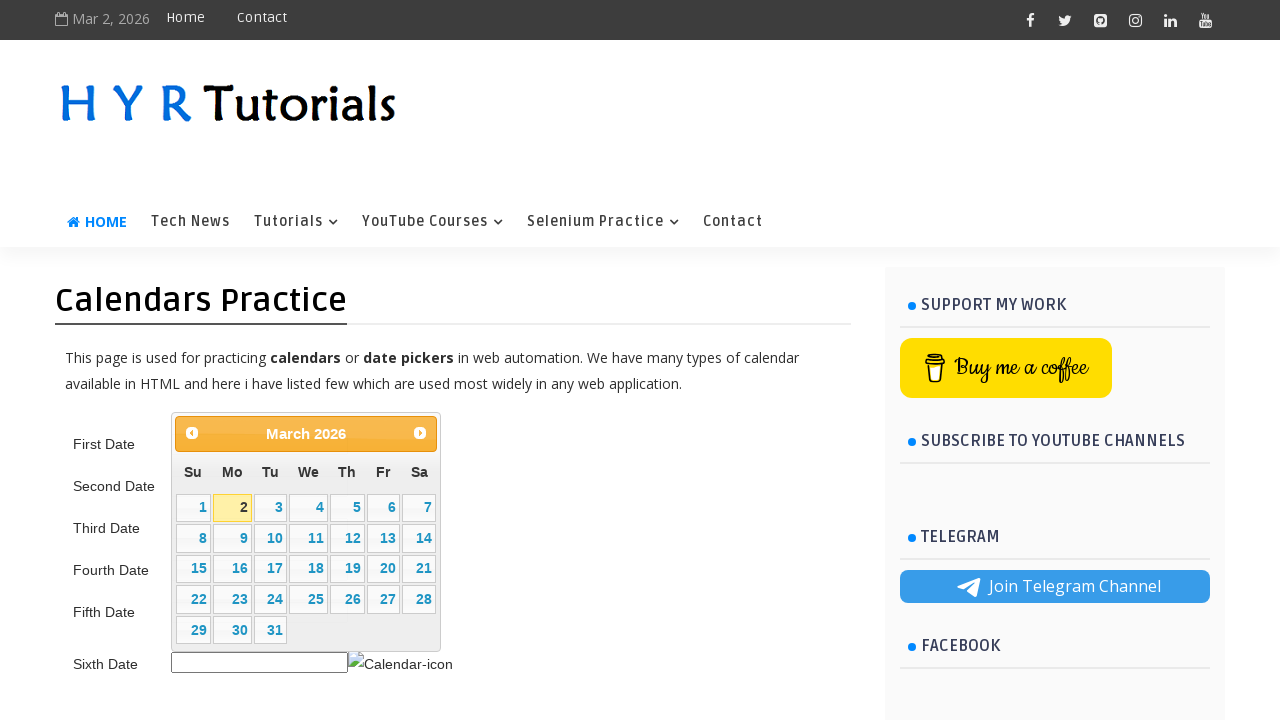

Located month and year selectors in calendar
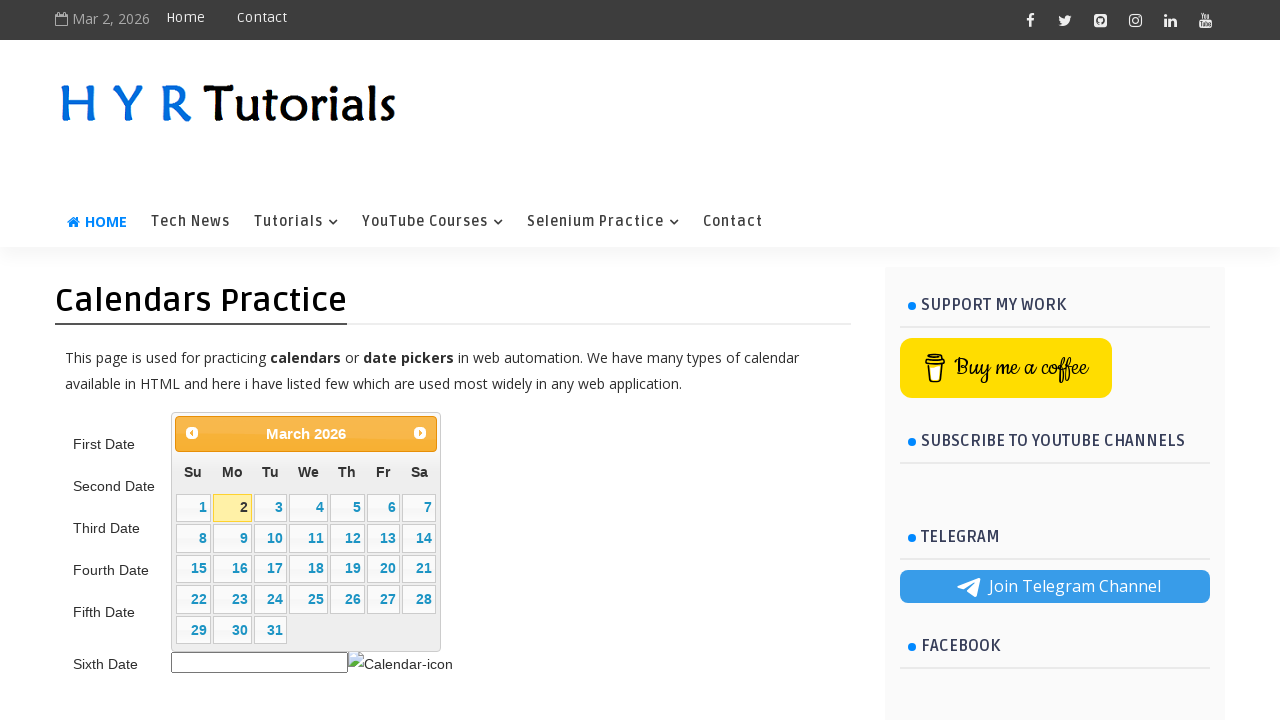

Clicked Next button to navigate calendar (target: June 2026) at (420, 433) on internal:text="Next"i
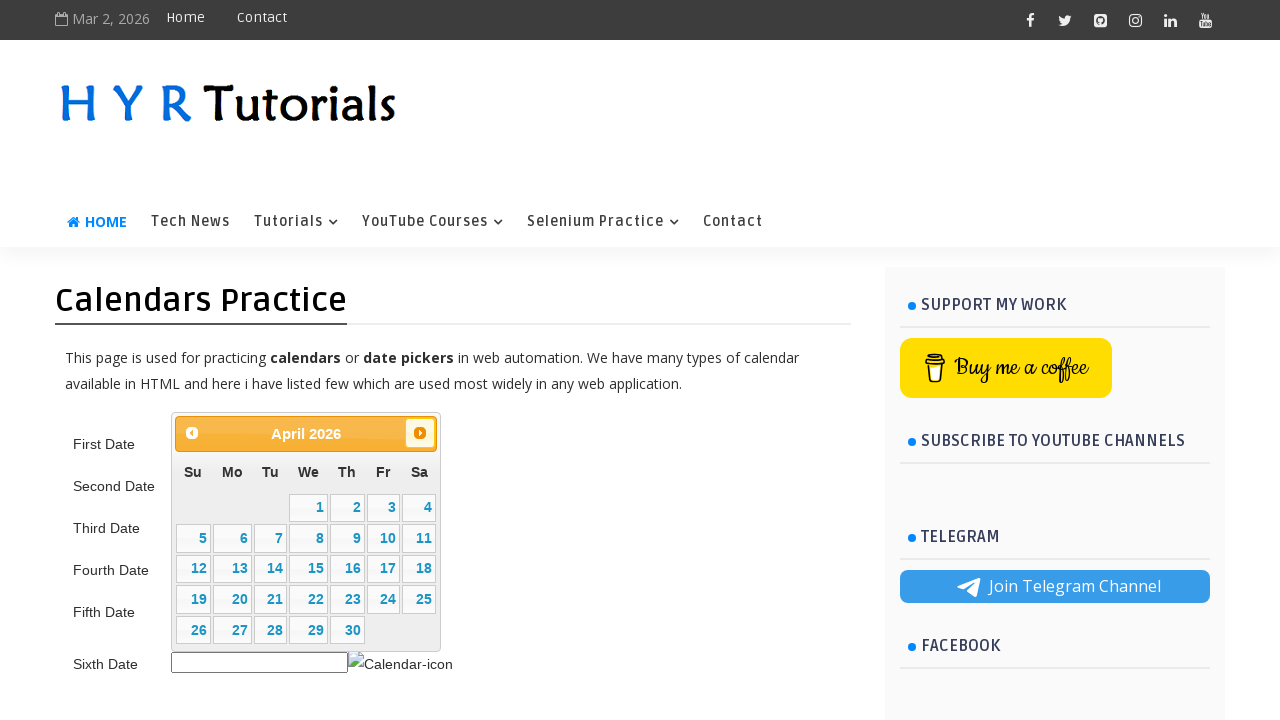

Clicked Next button to navigate calendar (target: June 2026) at (420, 433) on internal:text="Next"i
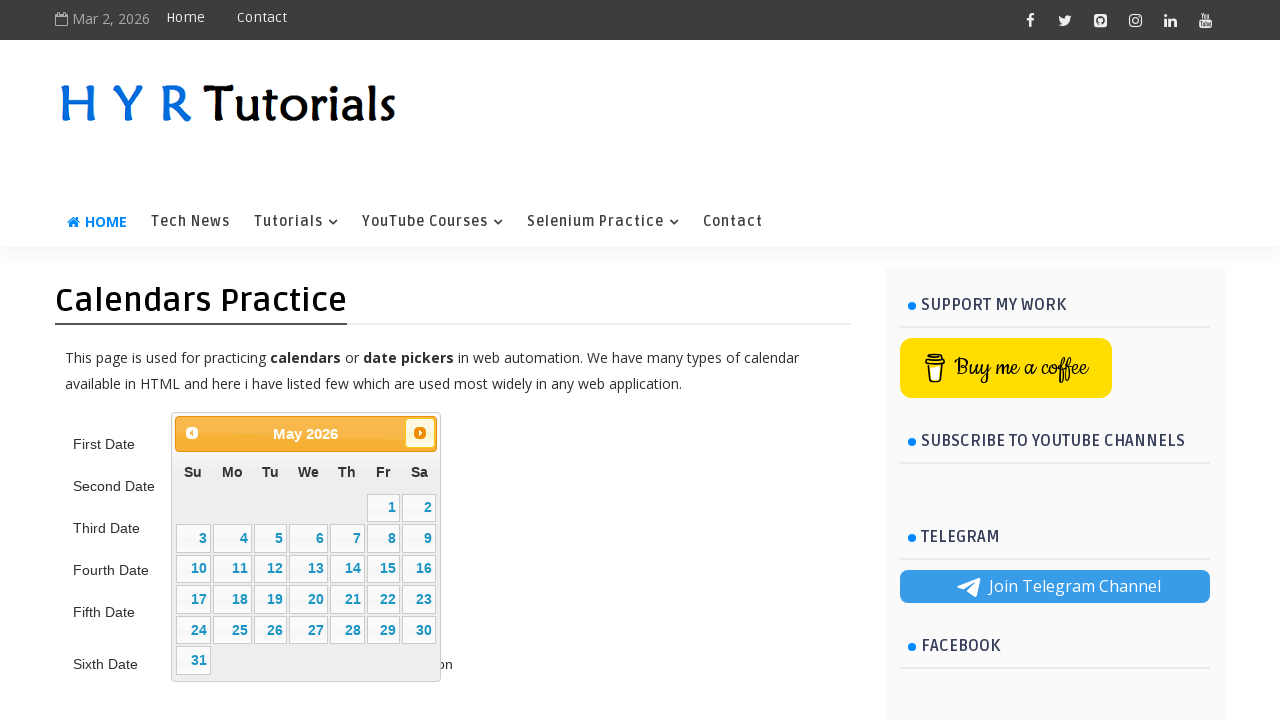

Clicked Next button to navigate calendar (target: June 2026) at (420, 433) on internal:text="Next"i
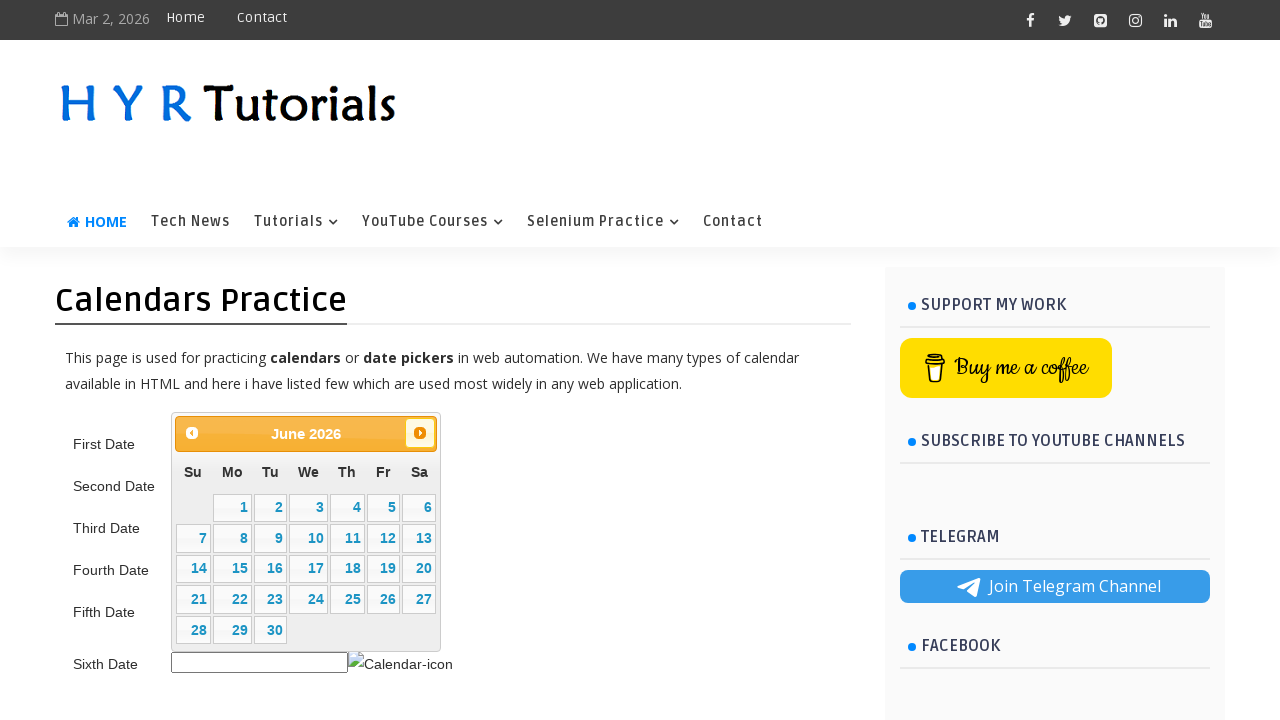

Selected date 1 from calendar at (232, 508) on internal:role=cell[name="1"s]
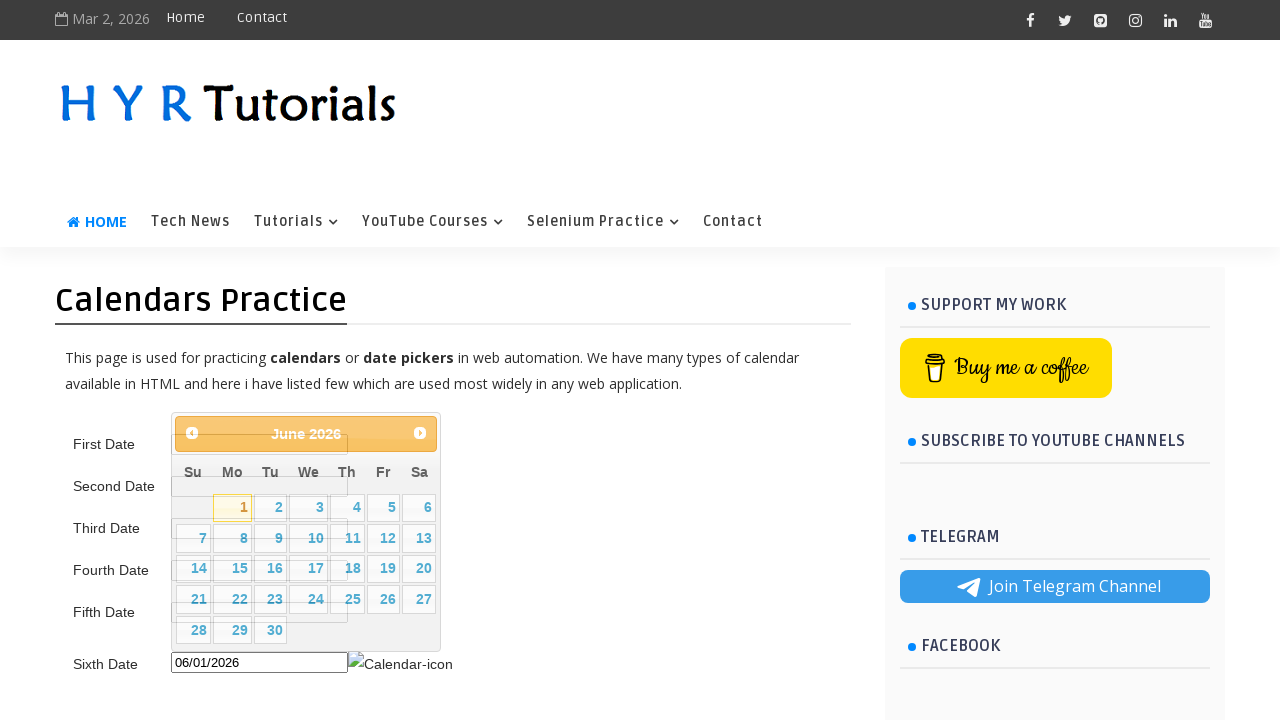

Waited for date selection to complete
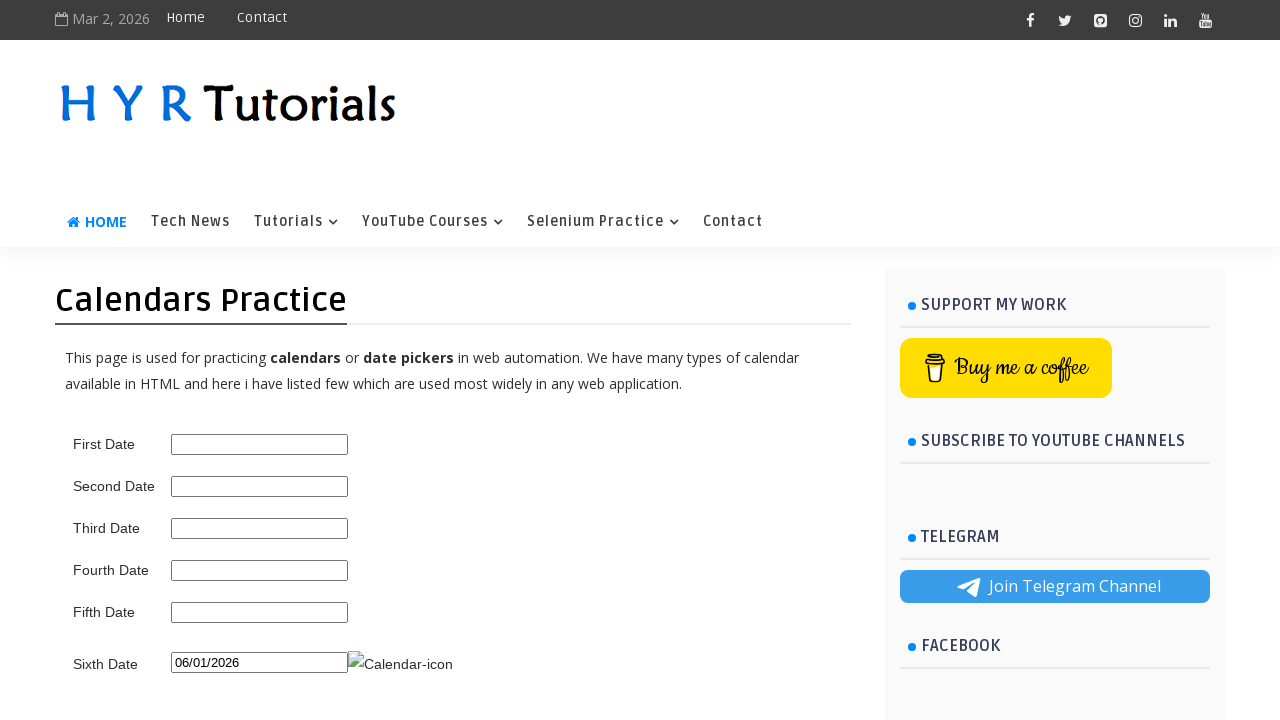

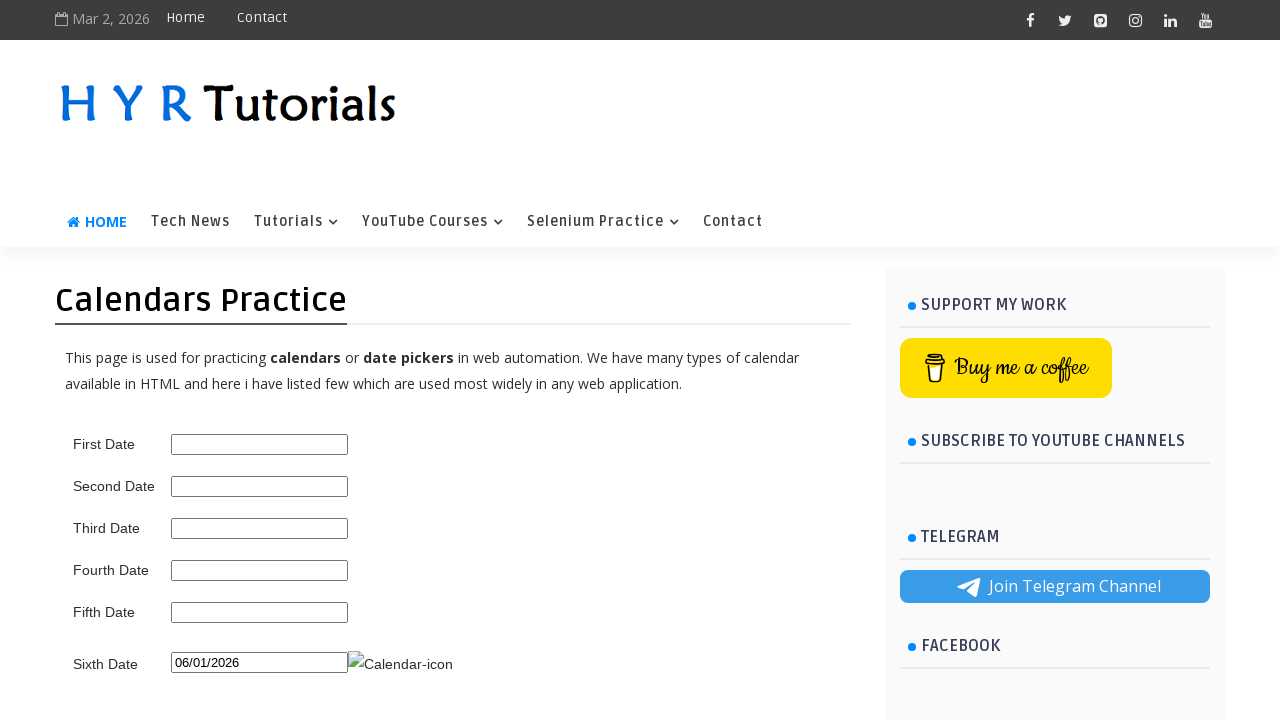